Tests a simple form by filling in first name, last name, city, and country fields using different locator strategies, then submits the form by clicking the submit button.

Starting URL: http://suninjuly.github.io/simple_form_find_task.html

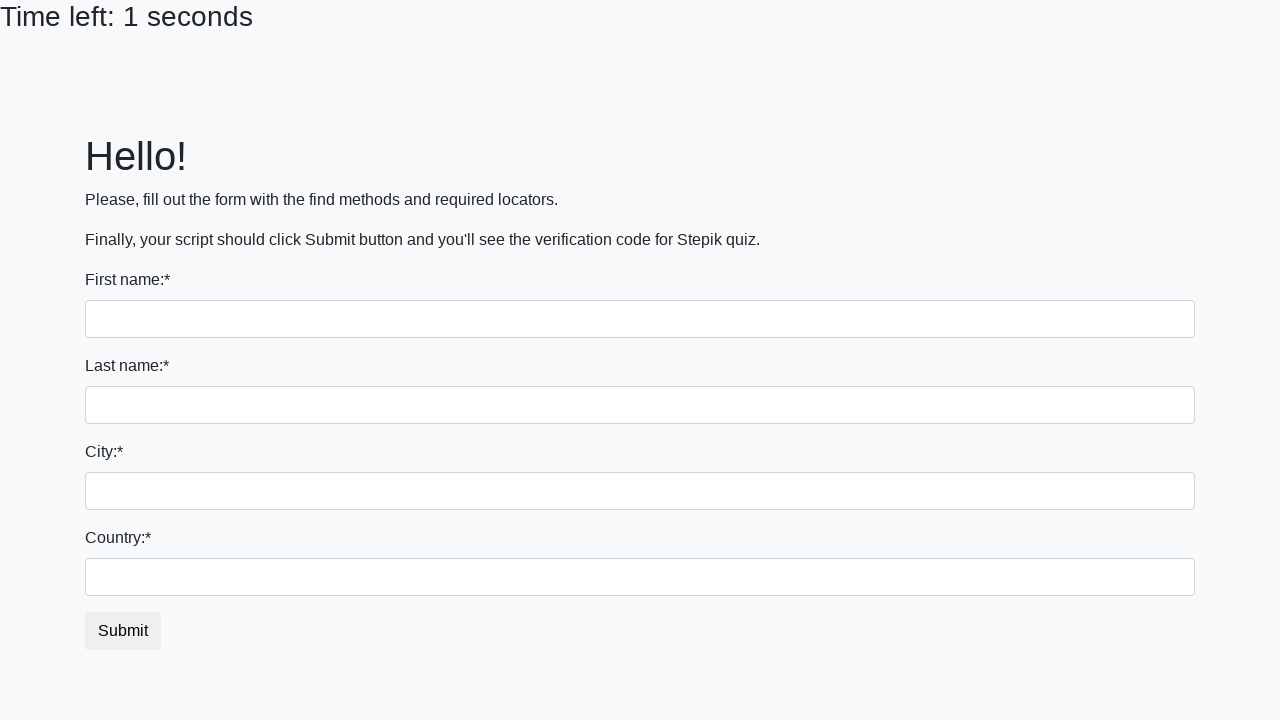

Filled first name field with 'Ivan' using tag name selector on input
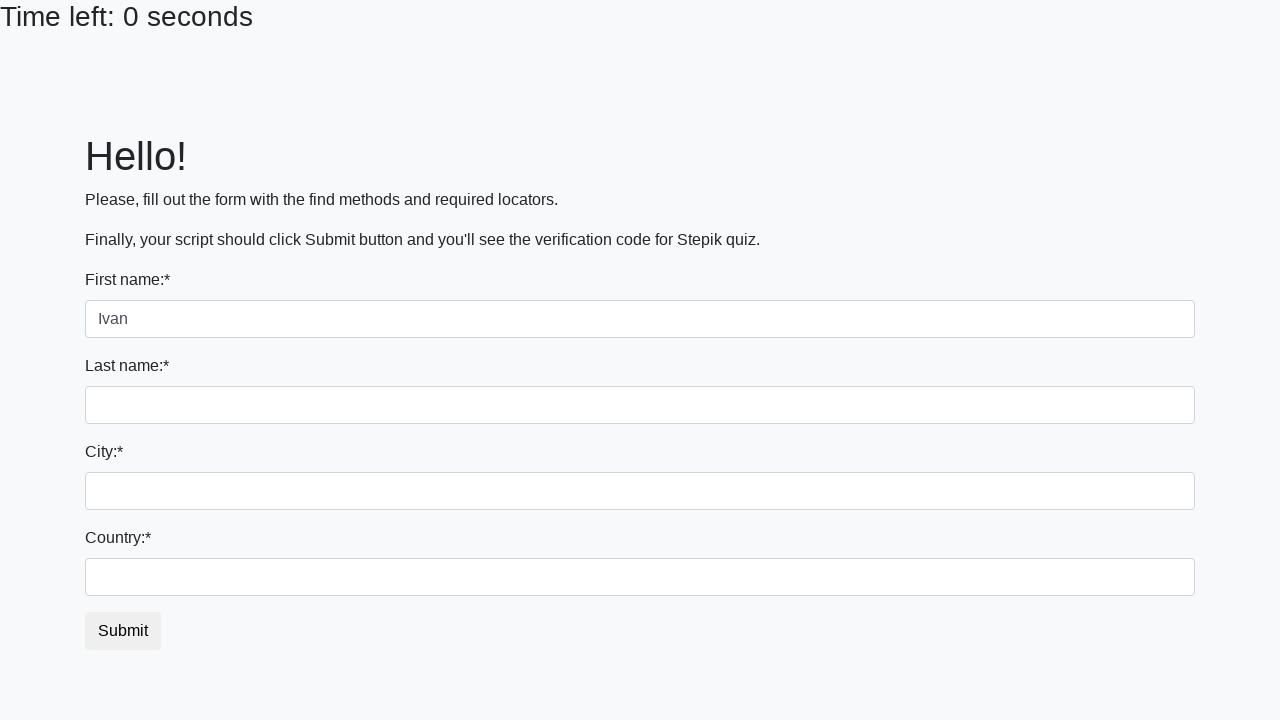

Filled last name field with 'Petrov' using name attribute selector on input[name='last_name']
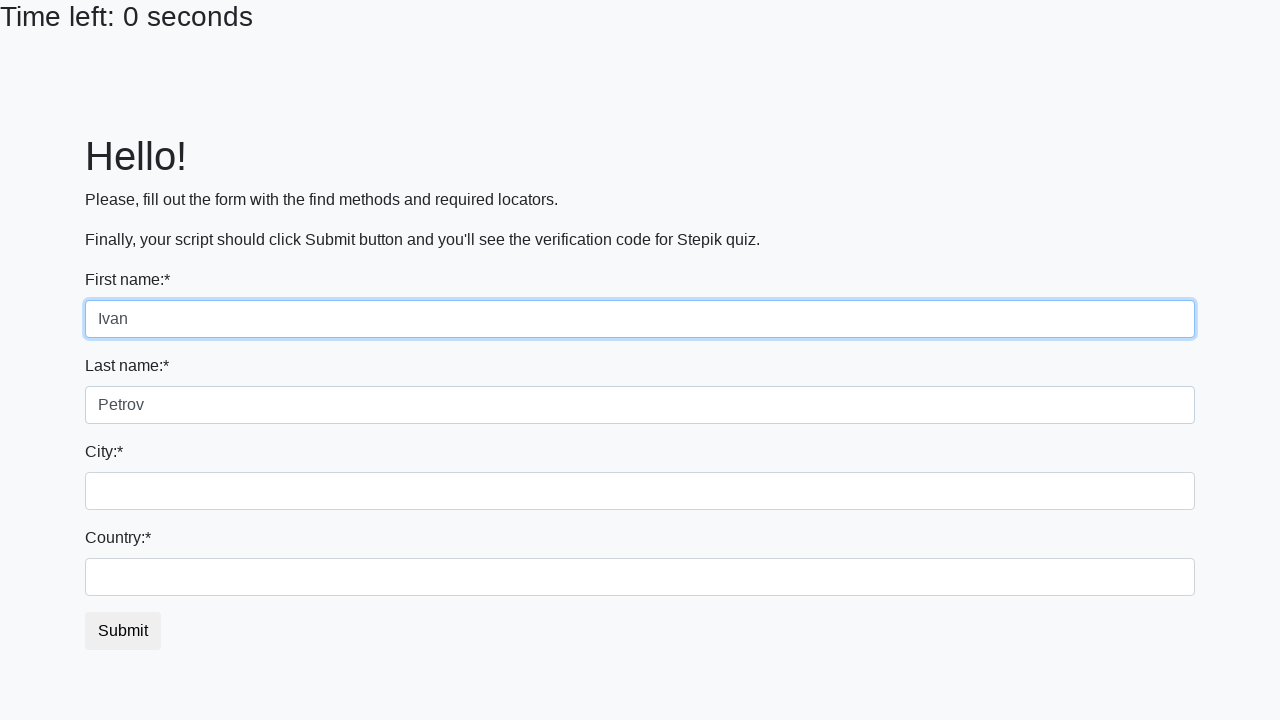

Filled city field with 'Smolensk' using class name selector on .form-control.city
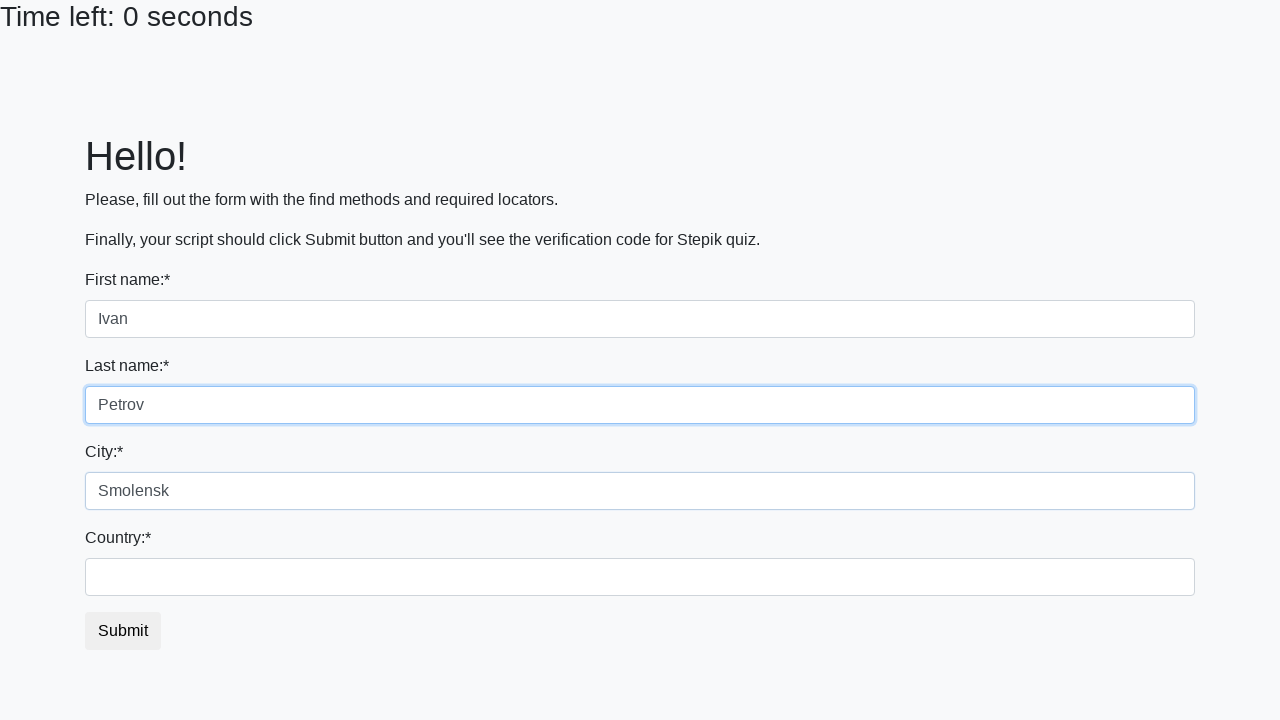

Filled country field with 'Russia' using ID selector on #country
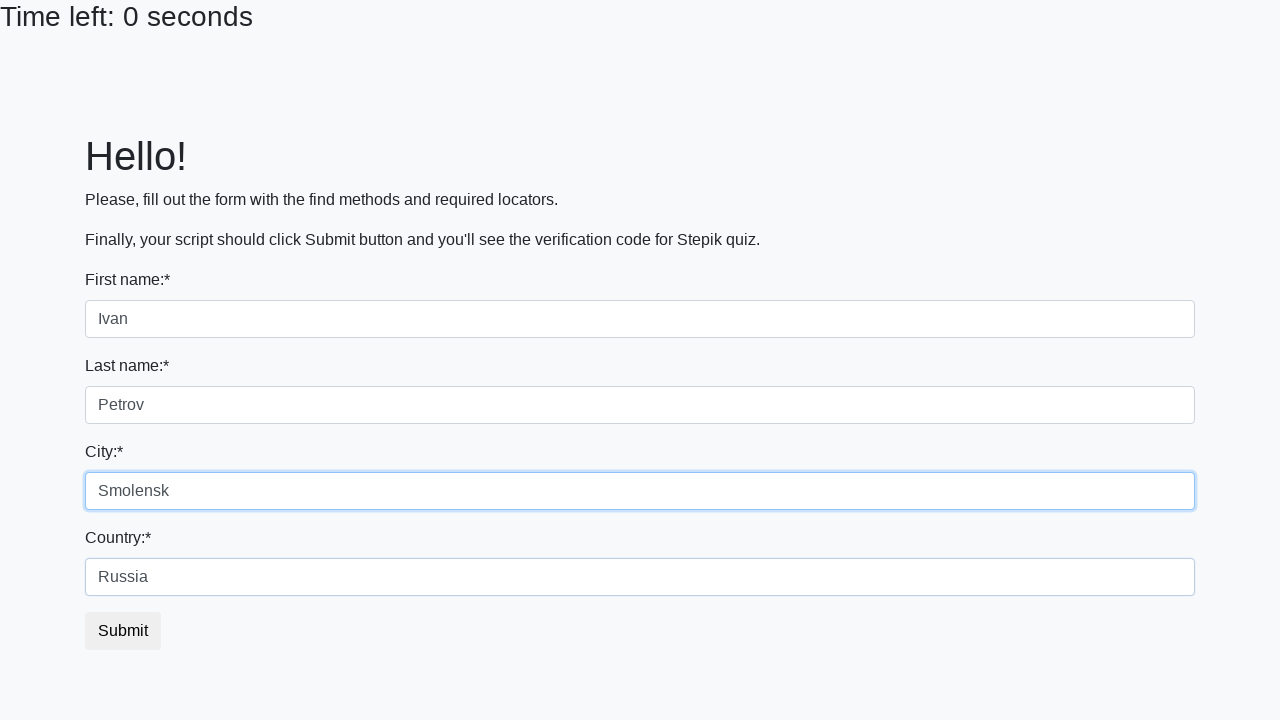

Clicked submit button to submit the form at (123, 631) on button.btn
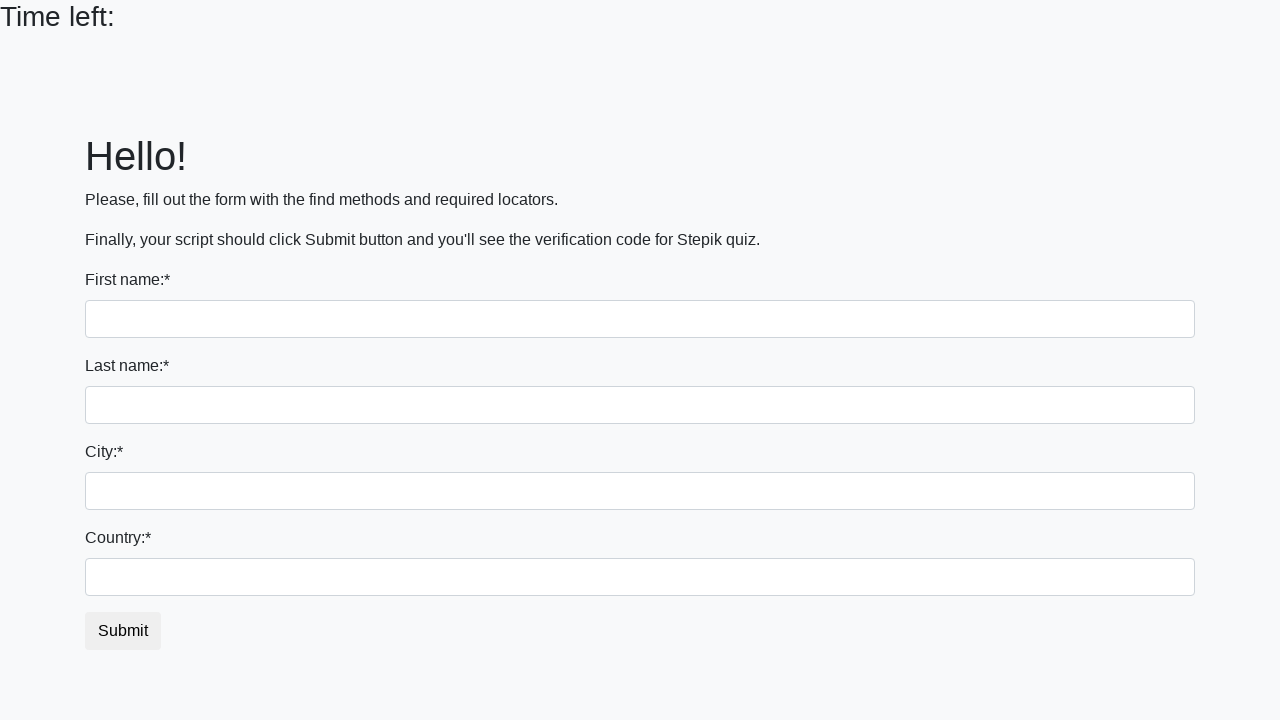

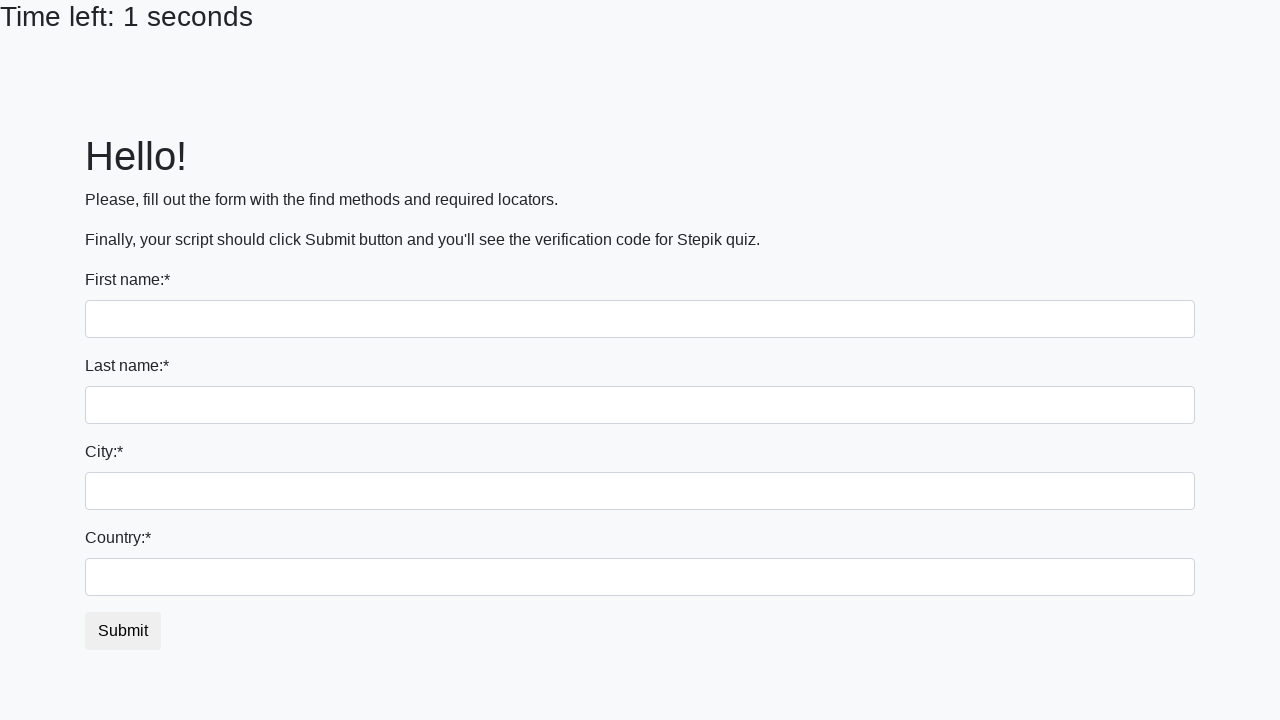